Navigates to the WebScraper.io test sites page and verifies that site heading links are present on the page.

Starting URL: https://webscraper.io/test-sites

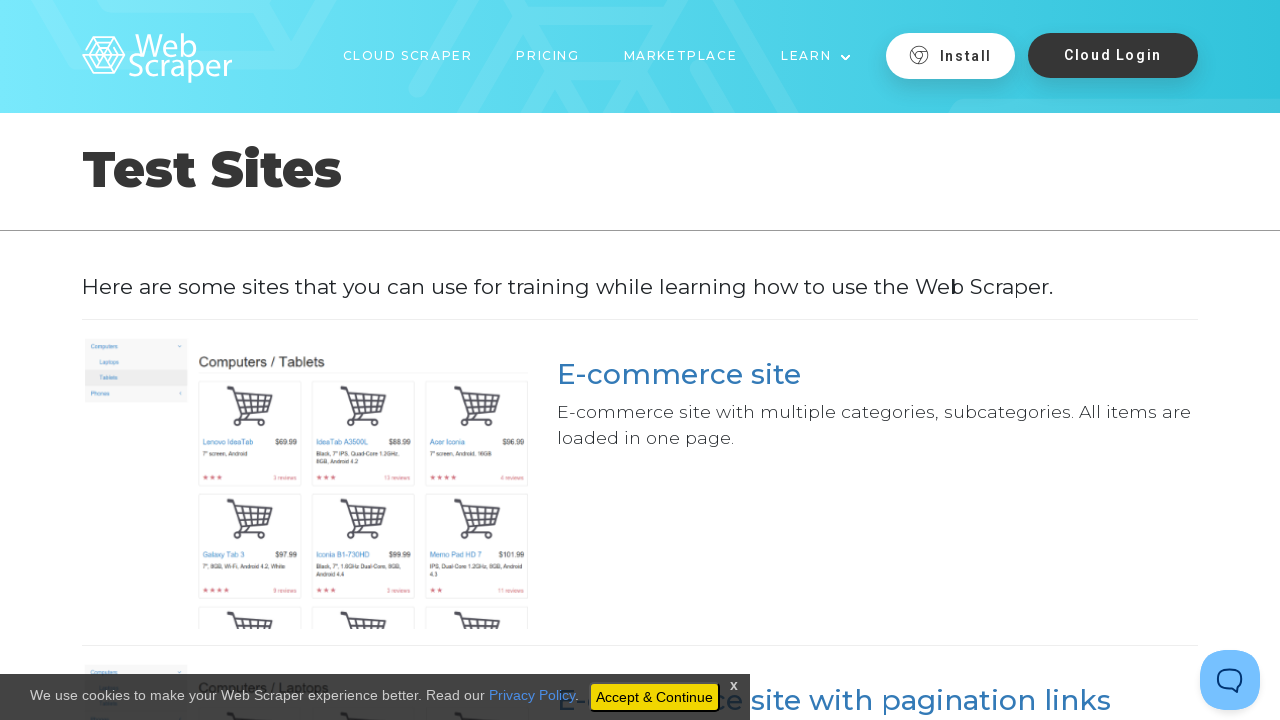

Navigated to WebScraper.io test sites page
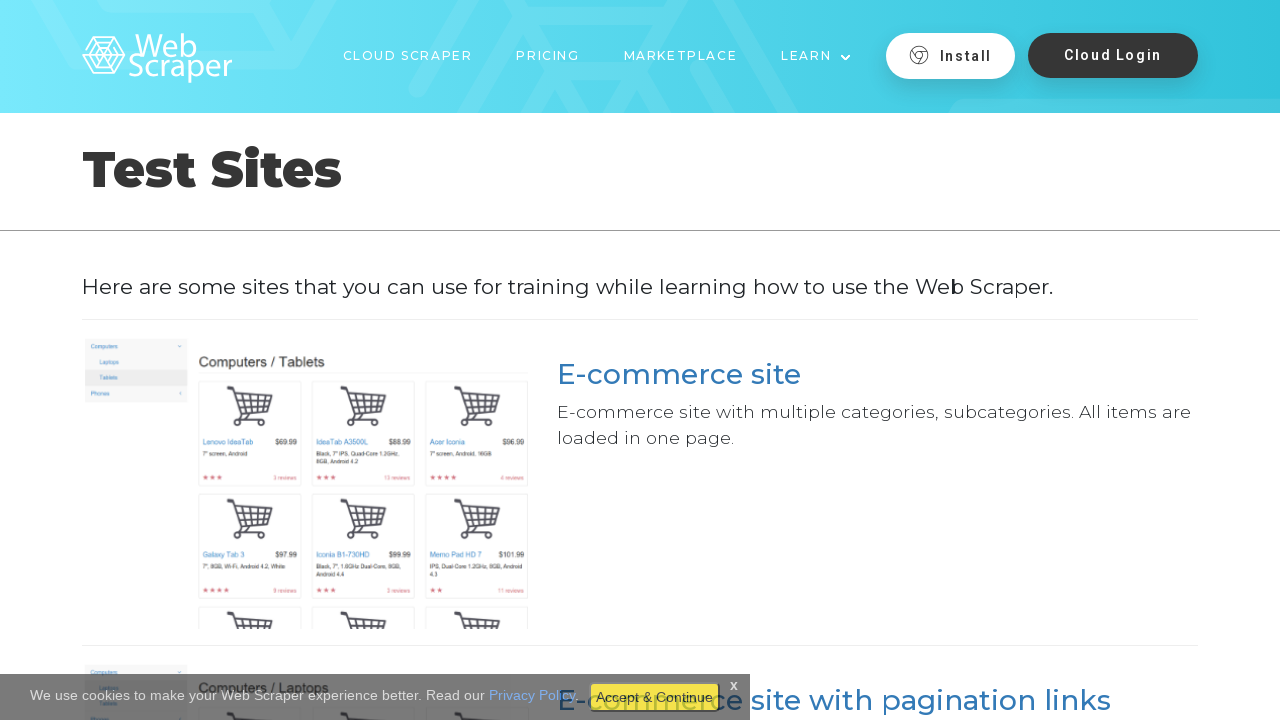

Site heading links loaded on the page
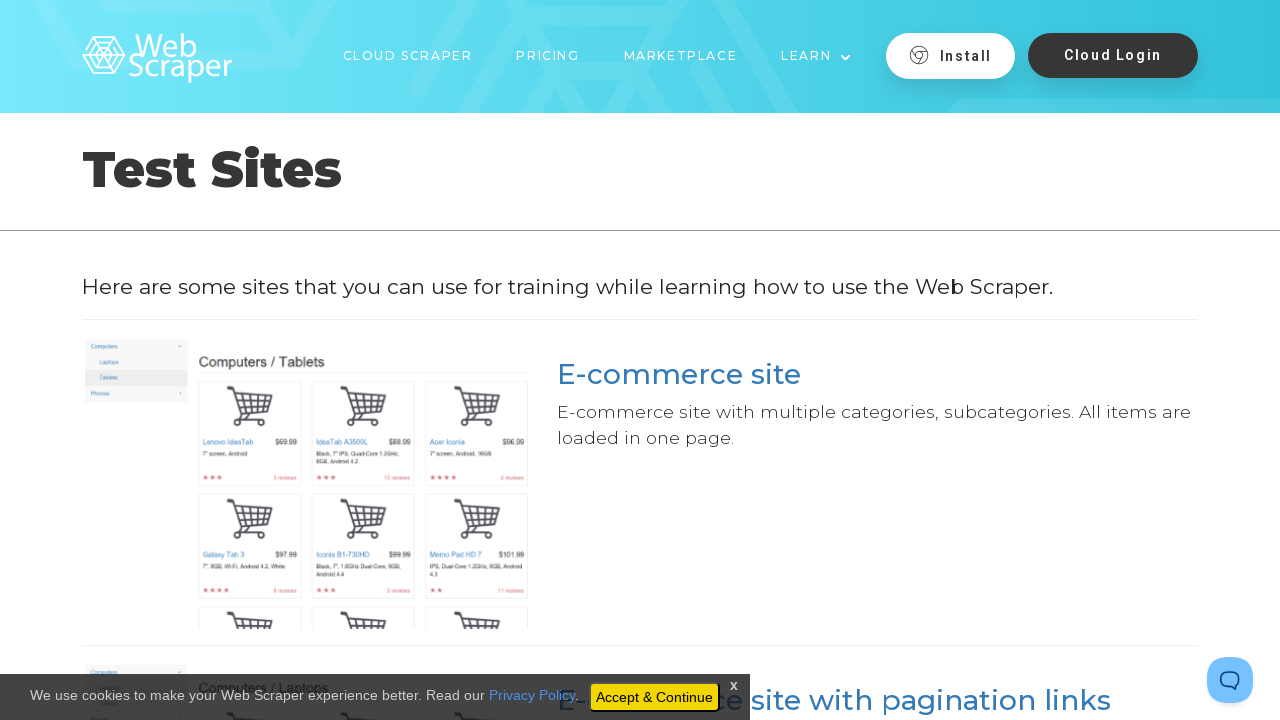

Verified that site heading links are present on the page
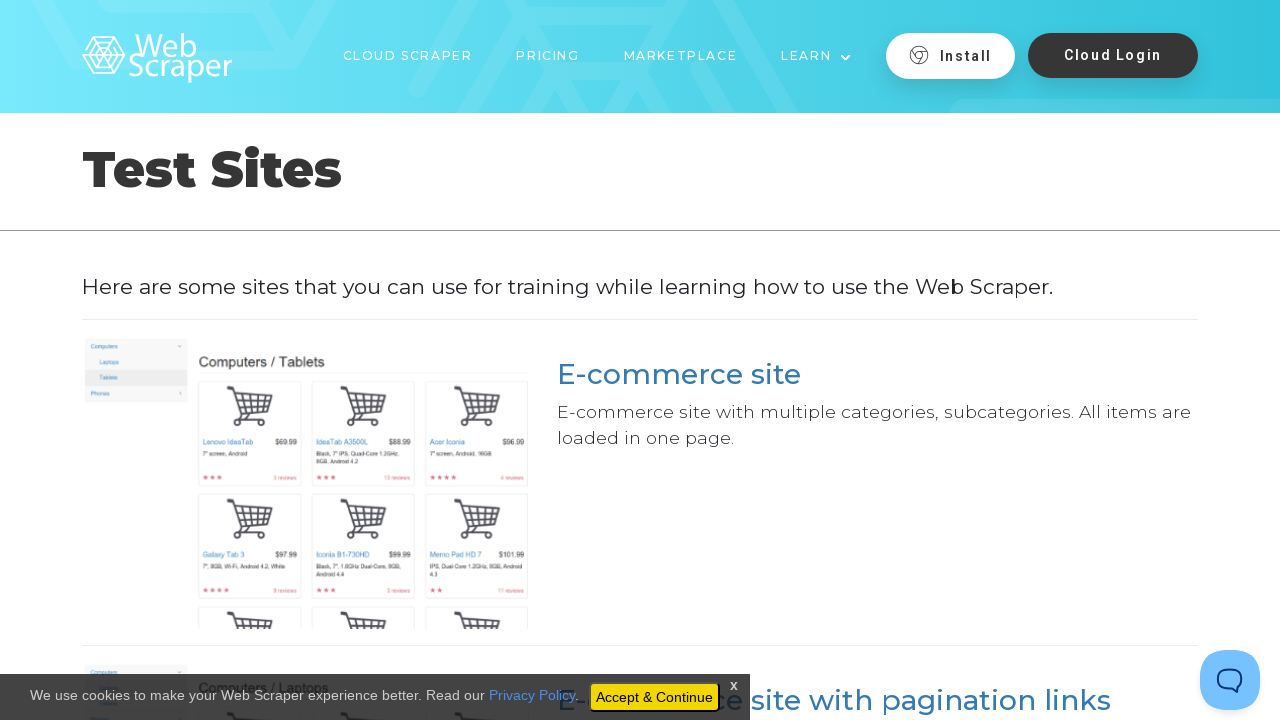

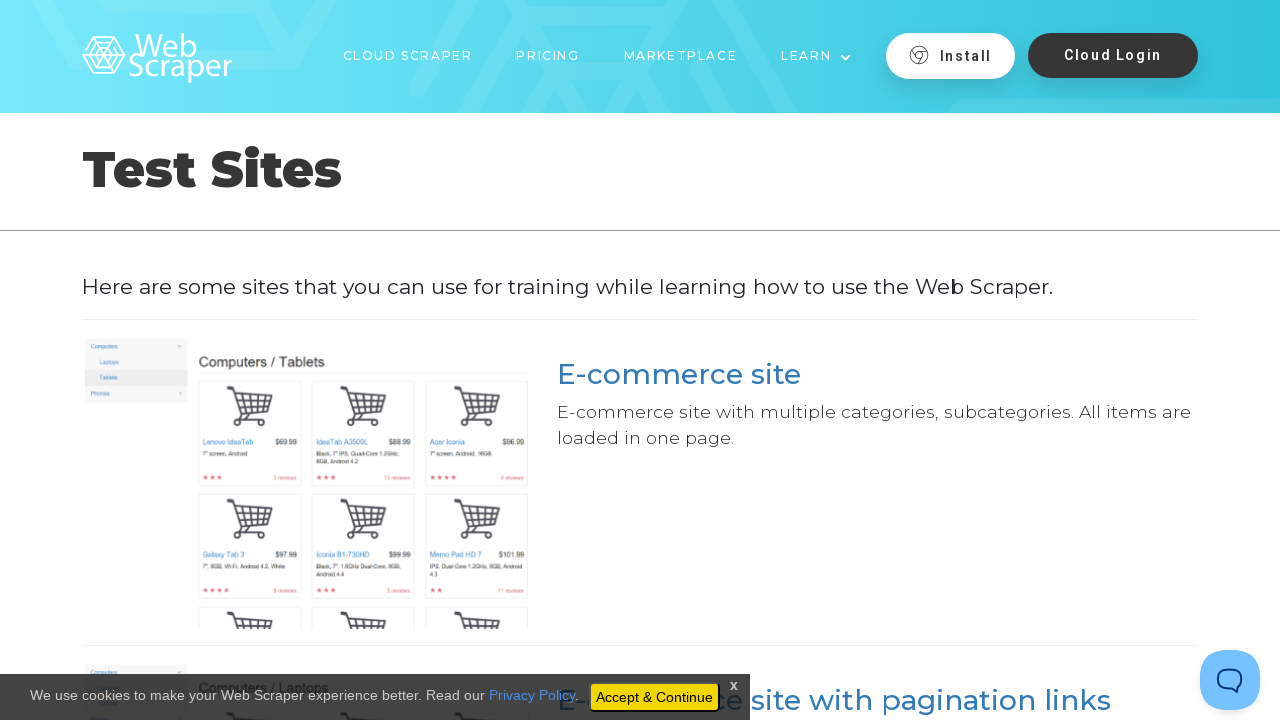